Tests registration form validation with password less than 6 characters

Starting URL: https://alada.vn/tai-khoan/dang-ky.html

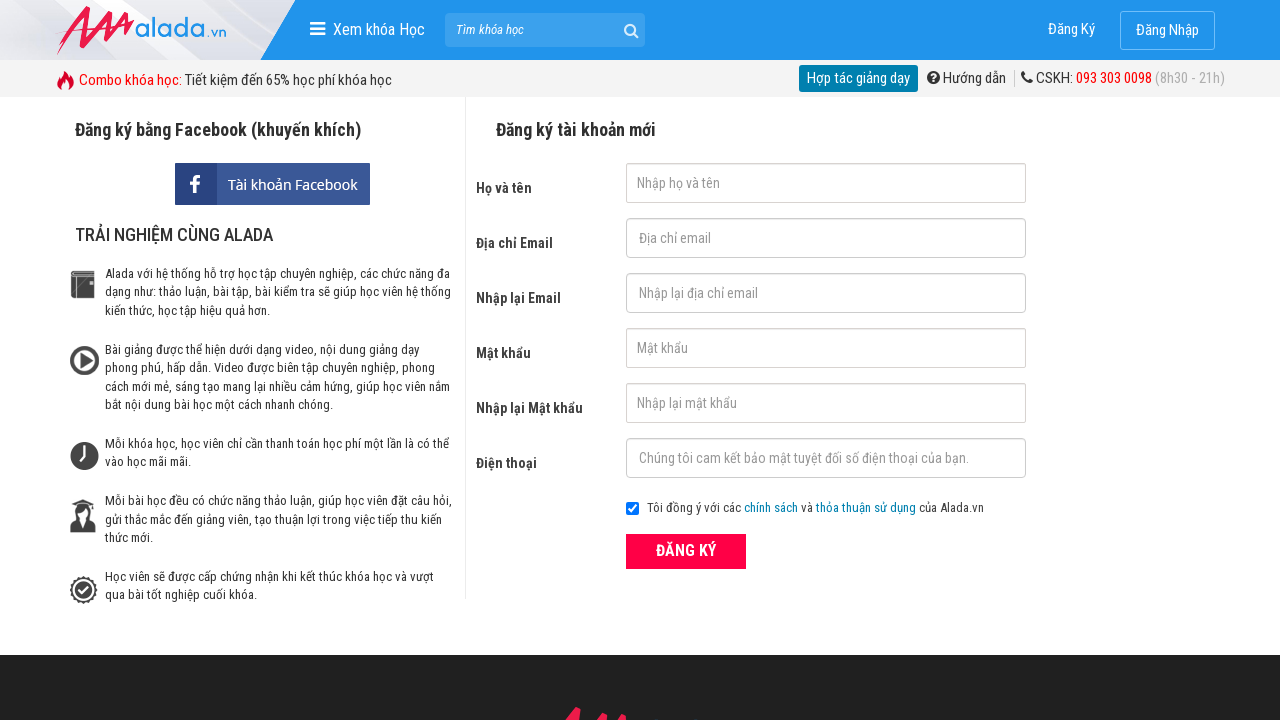

Filled first name field with 'John' on #txtFirstname
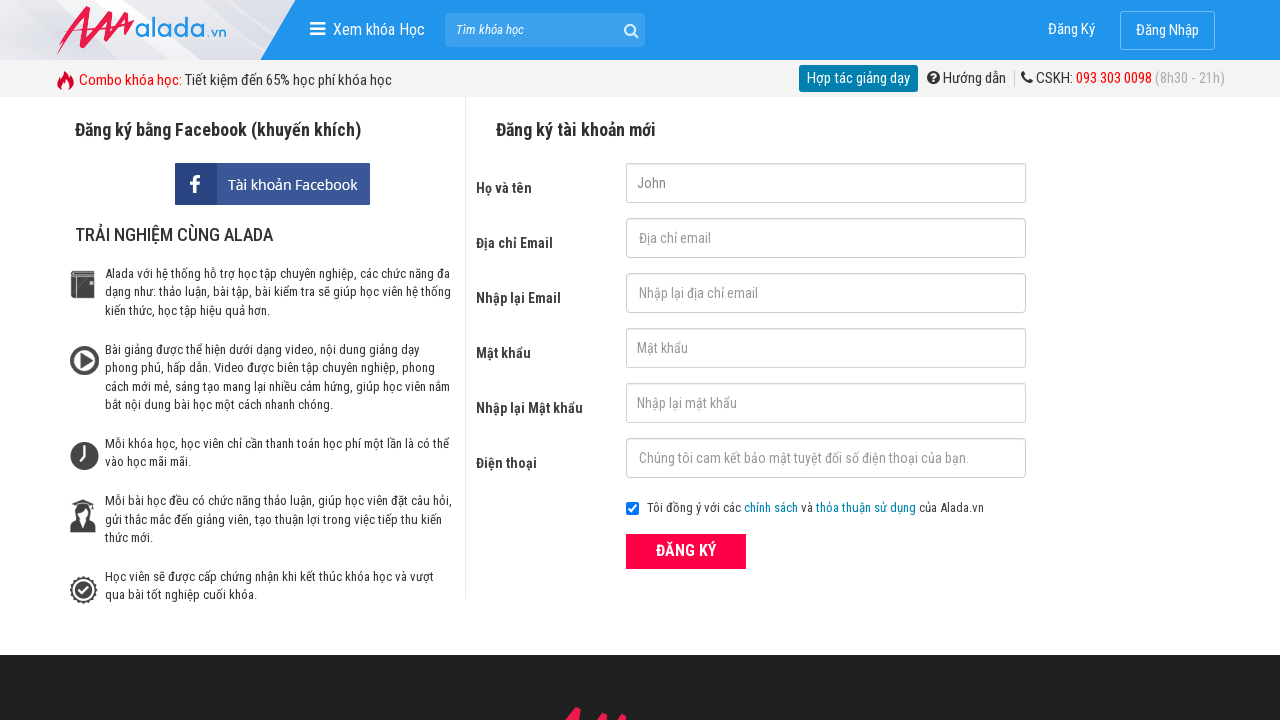

Filled email field with 'a123@gmail.com' on #txtEmail
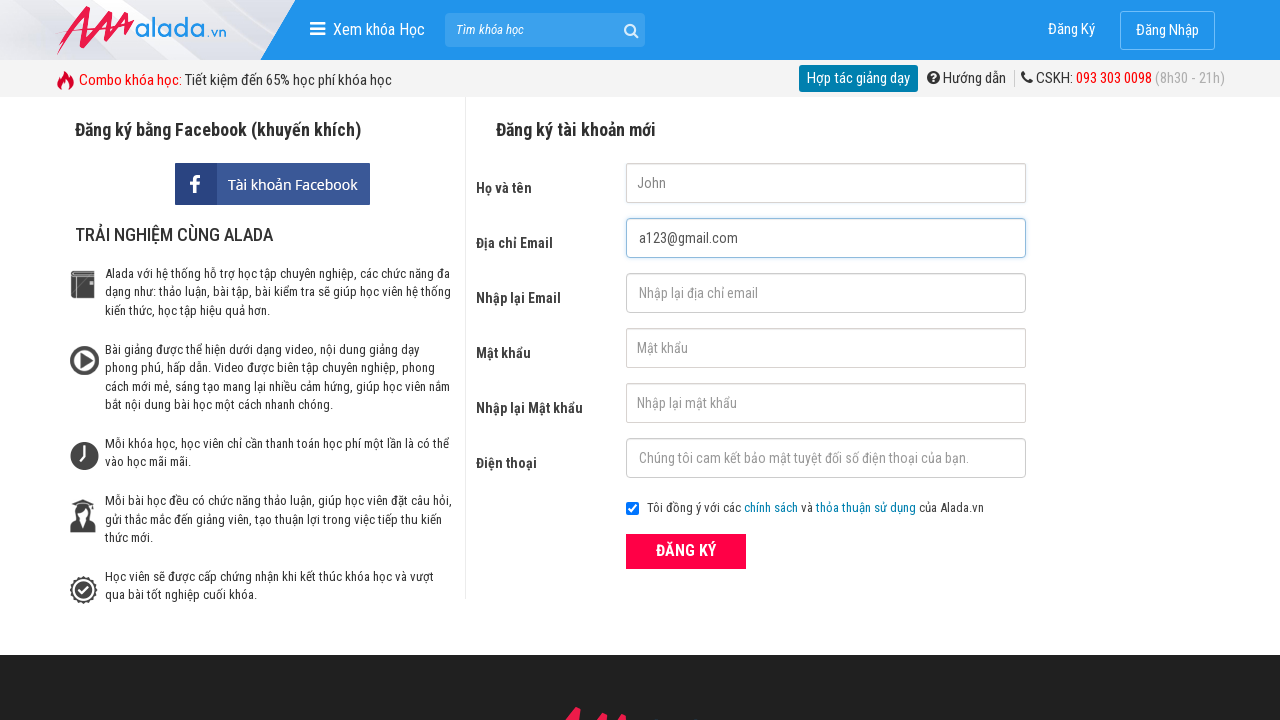

Filled confirm email field with 'a123@gmail.com' on #txtCEmail
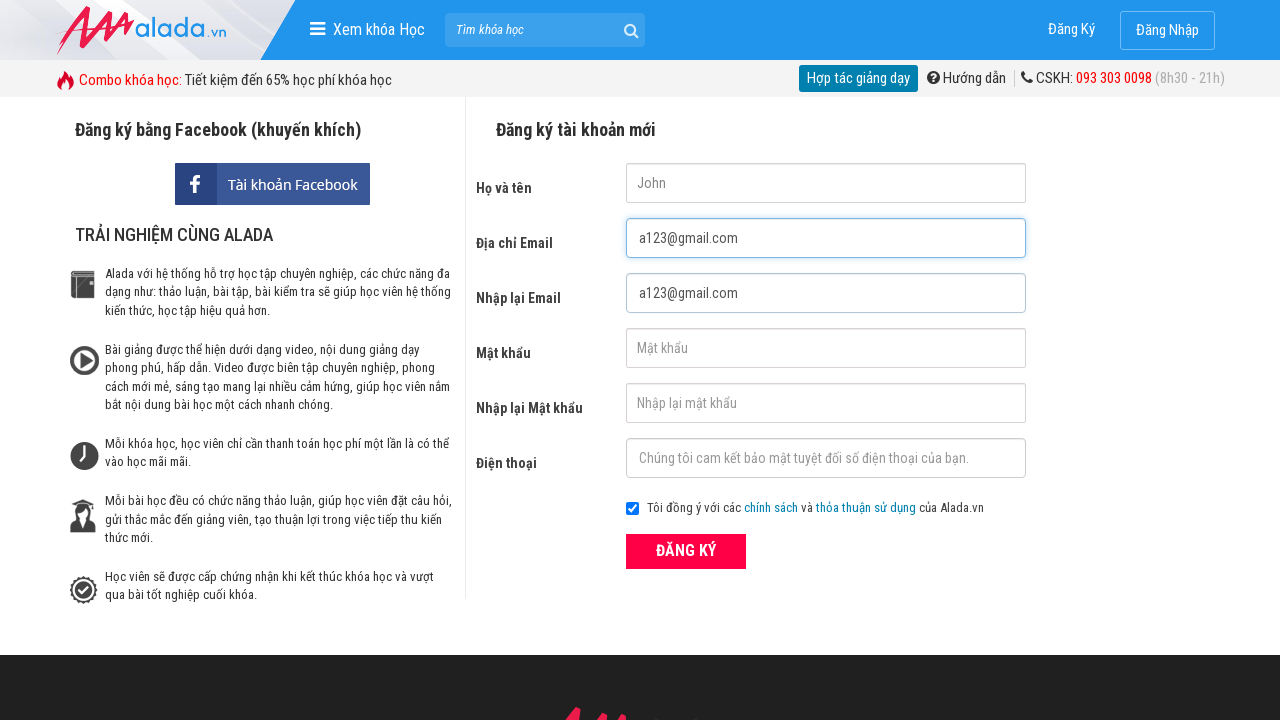

Filled password field with 'aA1' (less than 6 characters) on #txtPassword
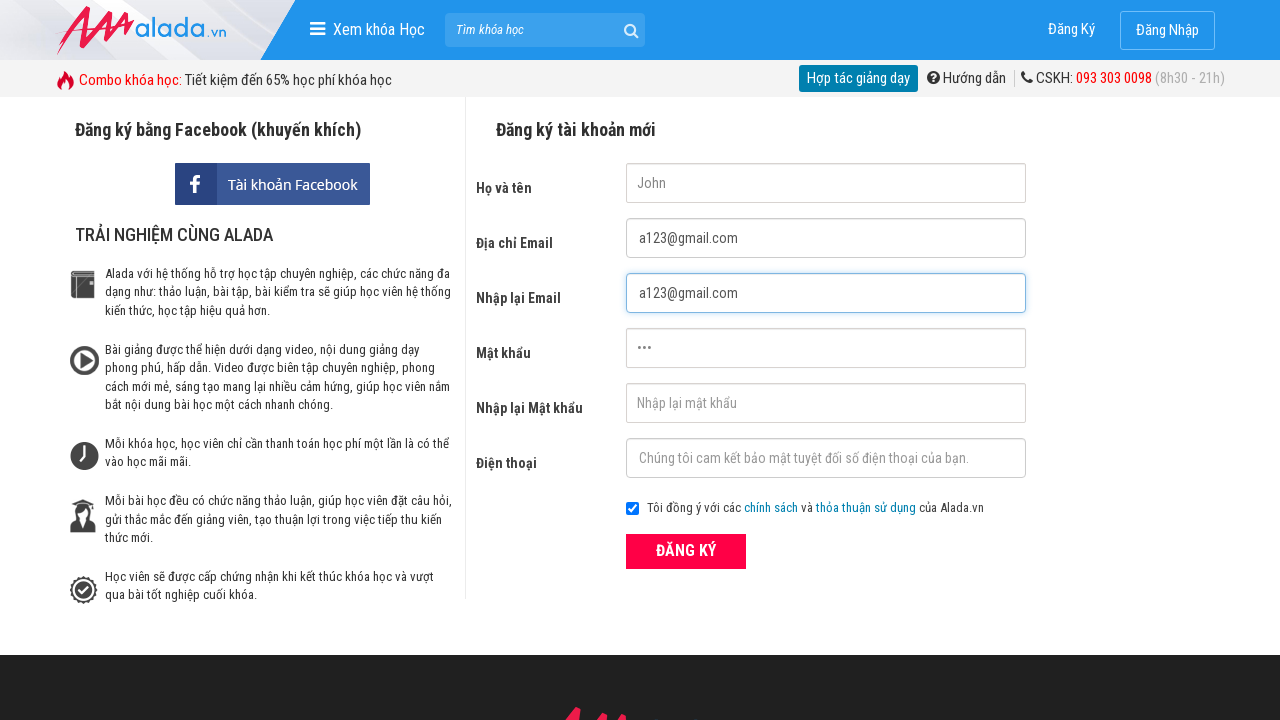

Filled confirm password field with 'aA1' (less than 6 characters) on #txtCPassword
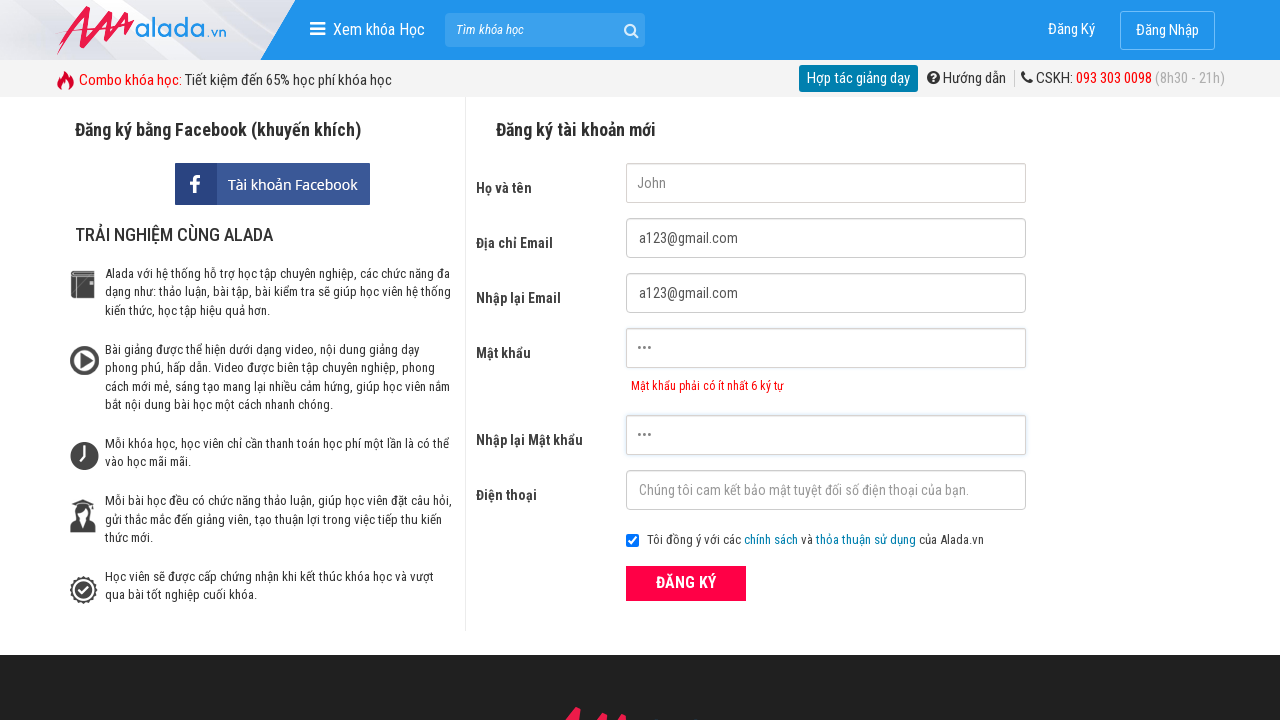

Filled phone field with '0866033037' on #txtPhone
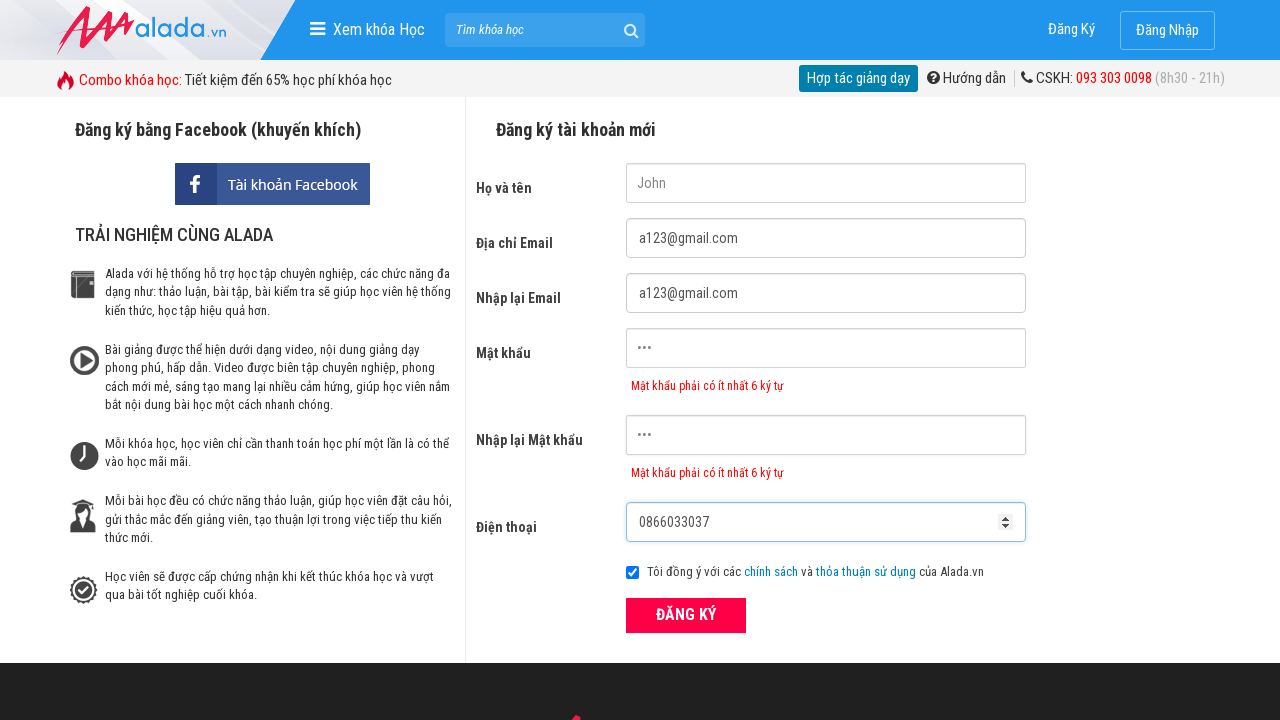

Clicked submit button to register at (686, 615) on button[type='submit']
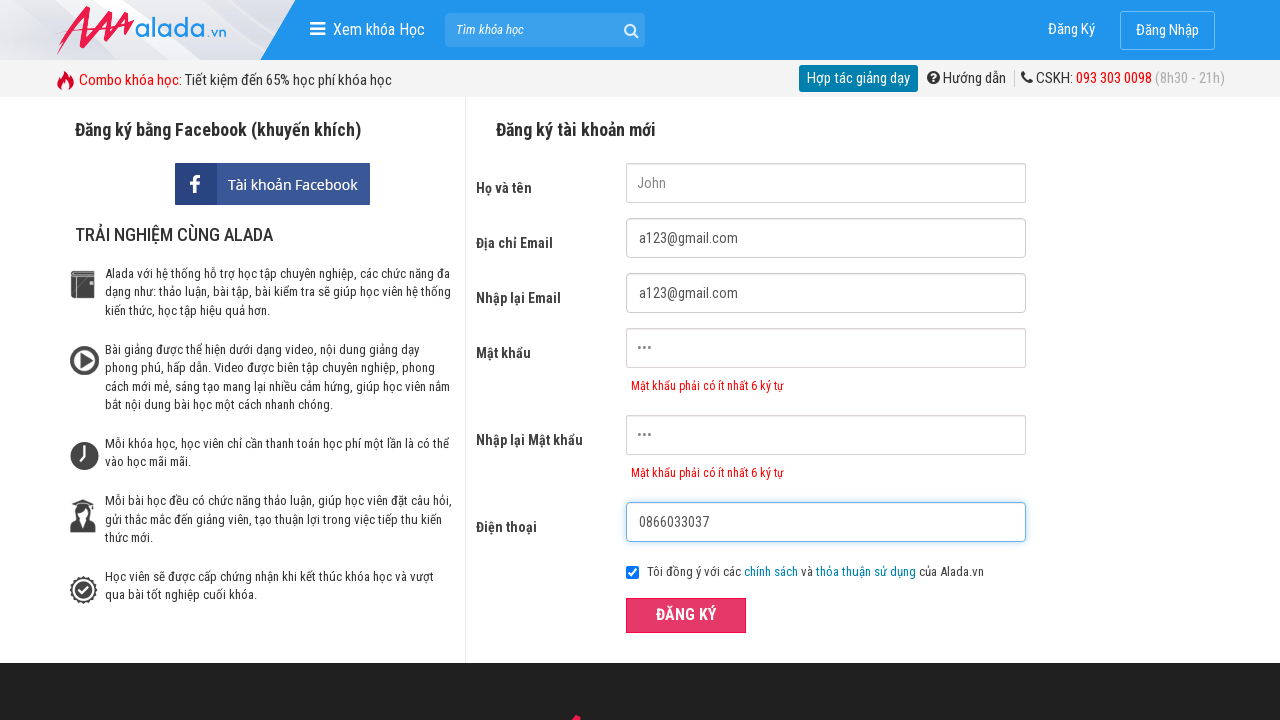

Password error message appeared
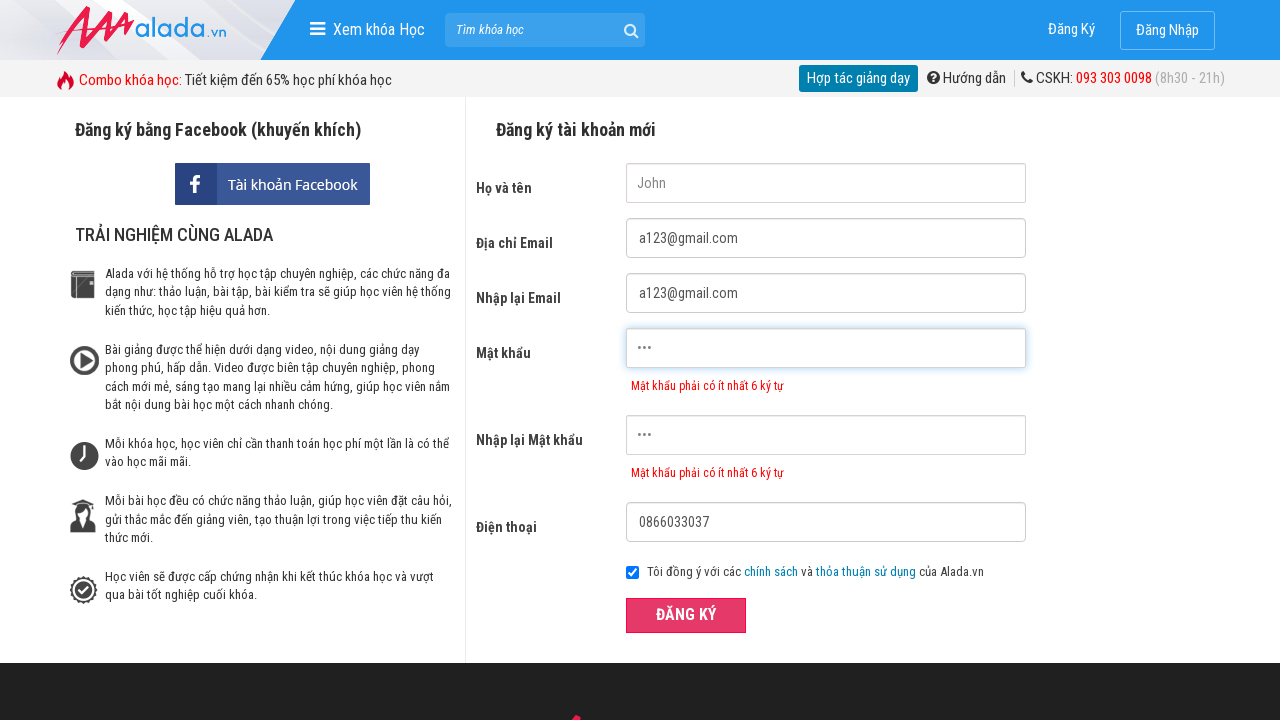

Verified password error message: 'Mật khẩu phải có ít nhất 6 ký tự'
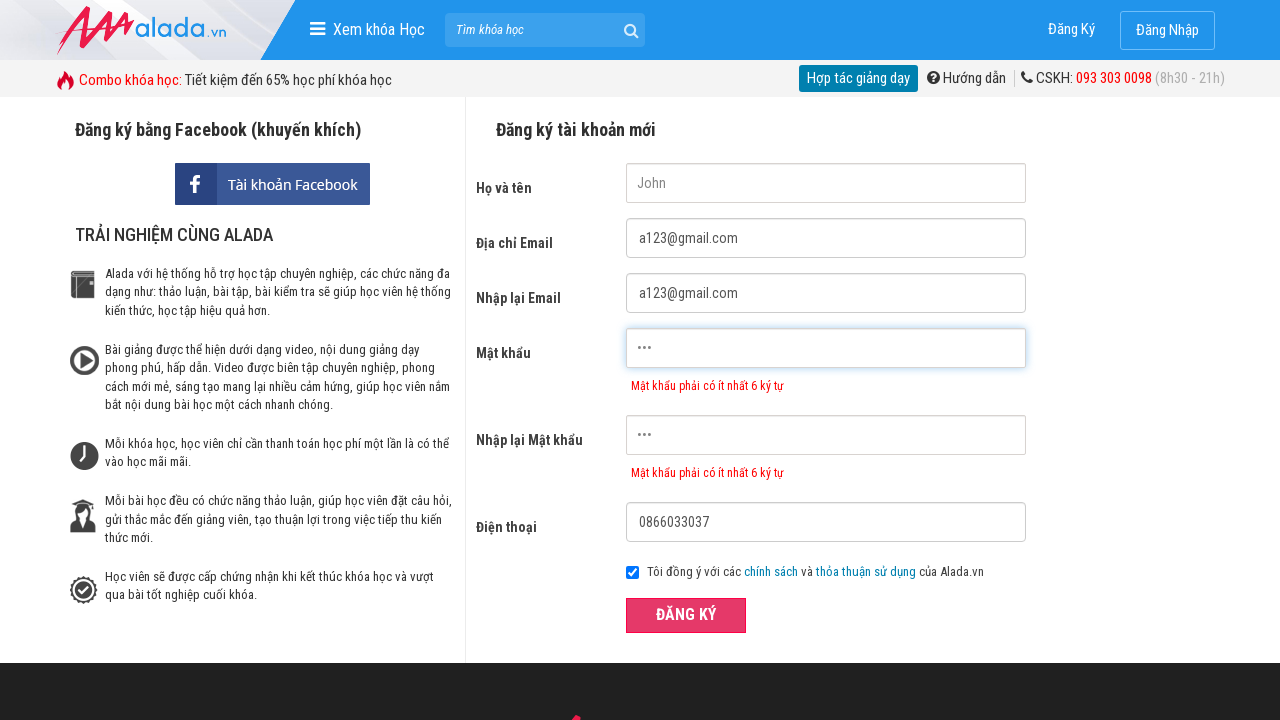

Verified confirm password error message: 'Mật khẩu phải có ít nhất 6 ký tự'
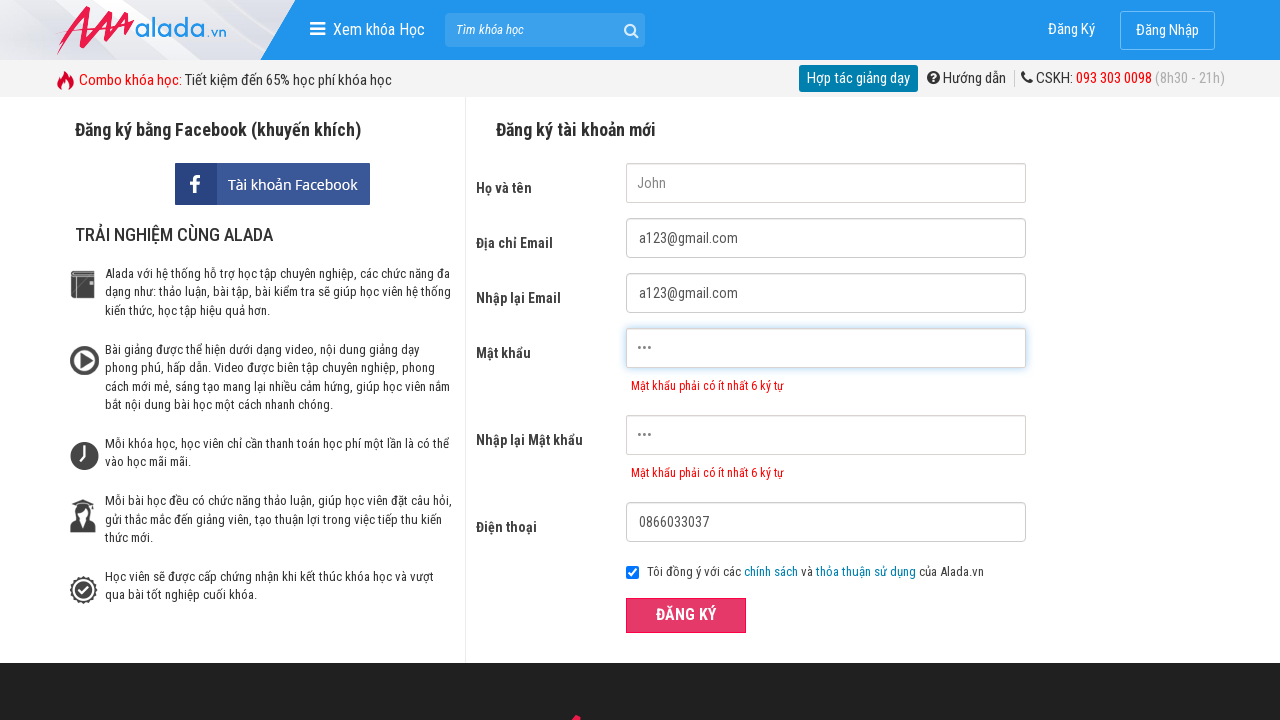

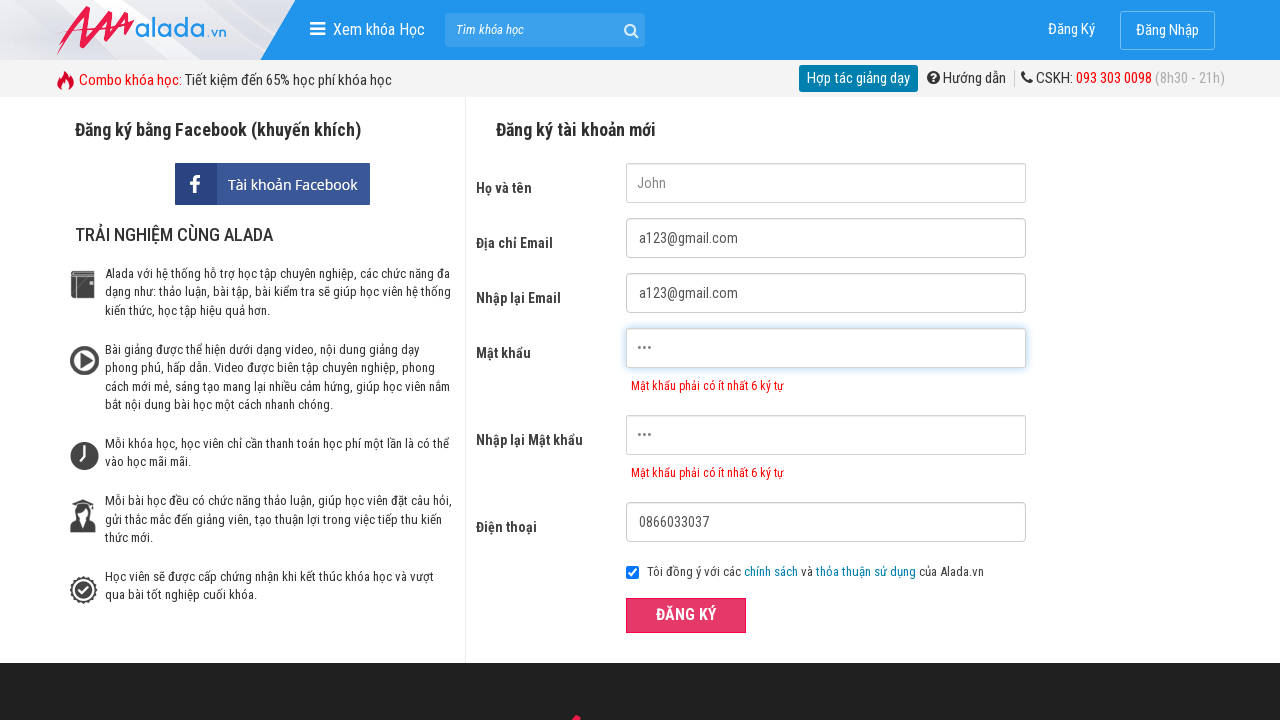